Navigates to the Bata shoe website homepage and waits for the page to load

Starting URL: https://www.bata.com/

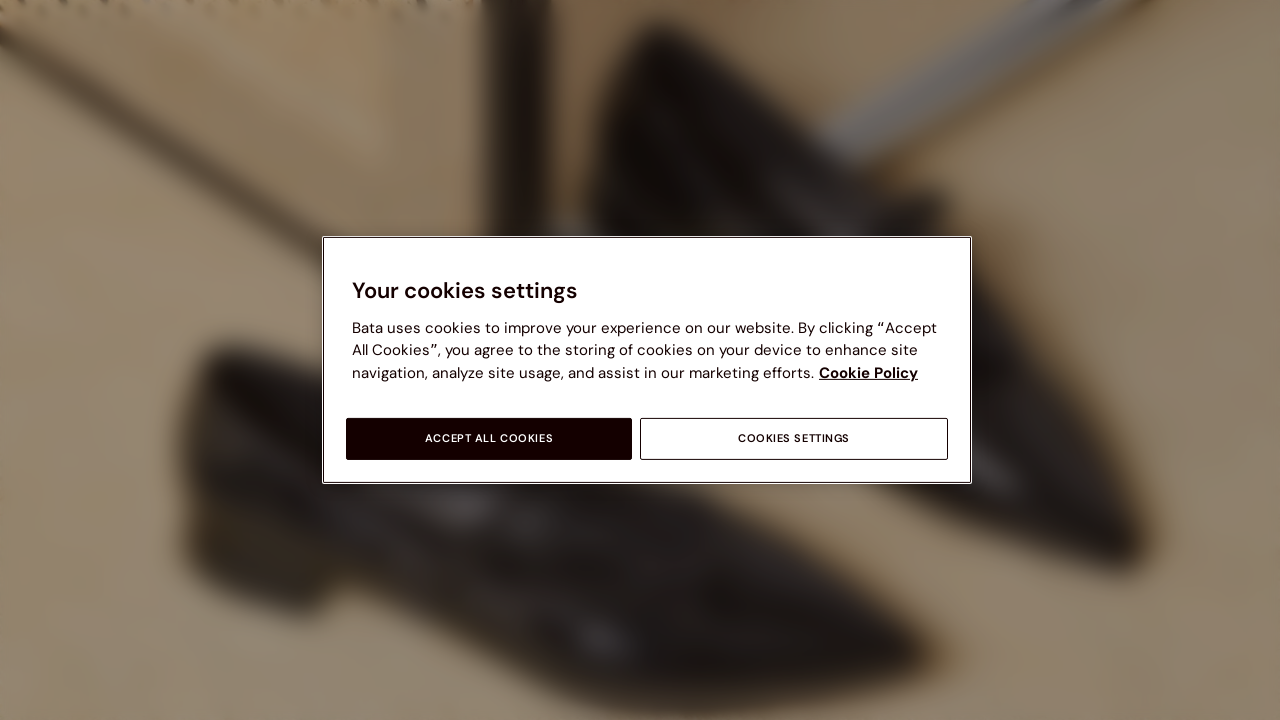

Navigated to Bata shoe website homepage
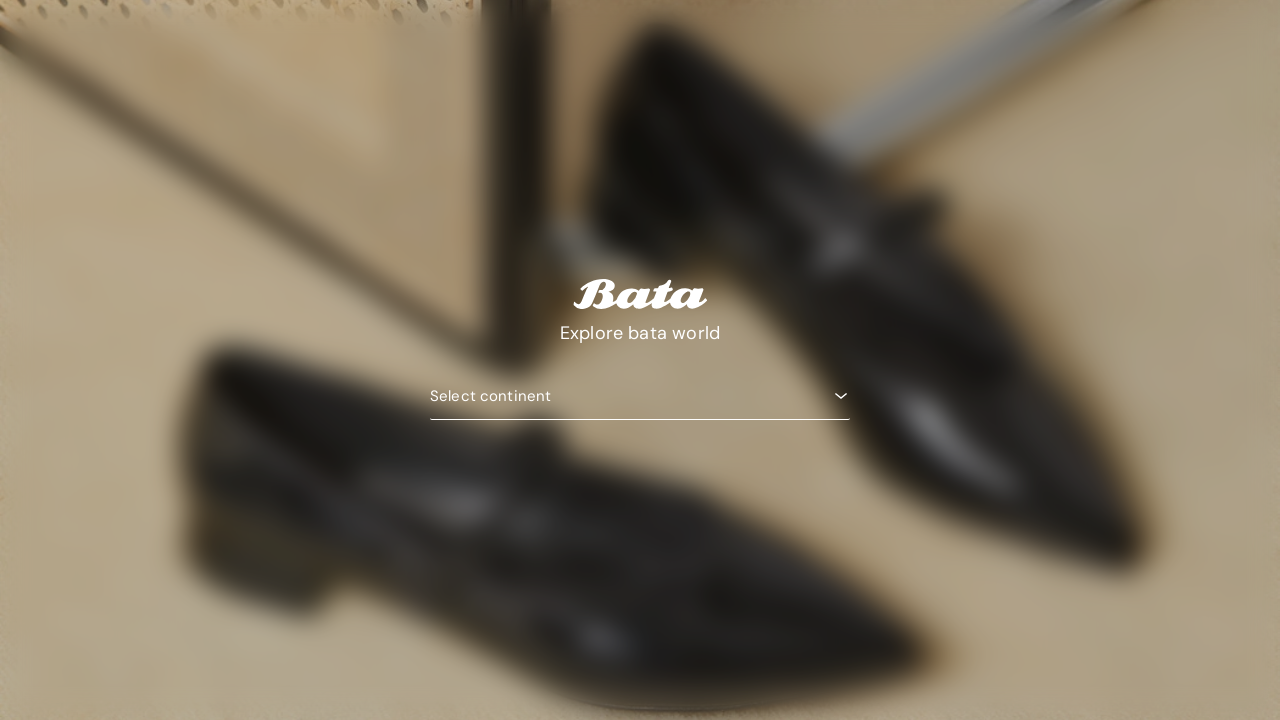

Waited for page to load completely (networkidle state)
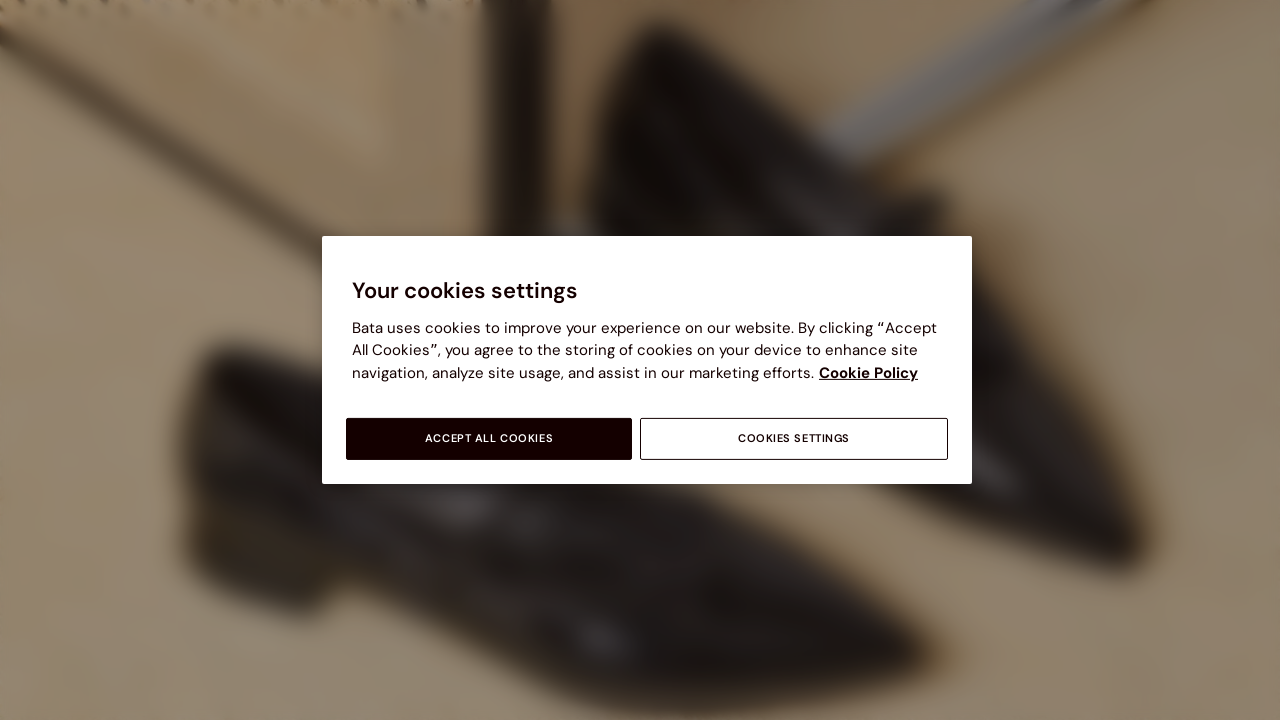

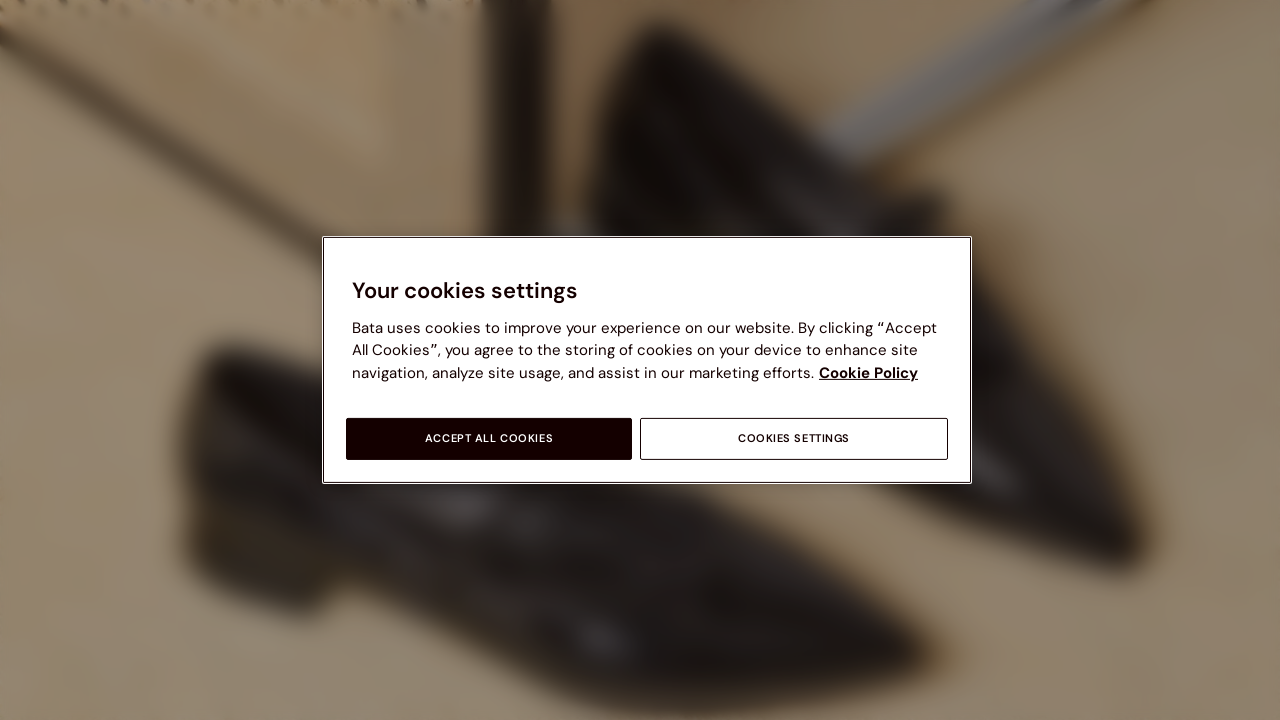